Tests unmarking todo items as complete by unchecking their checkboxes

Starting URL: https://demo.playwright.dev/todomvc

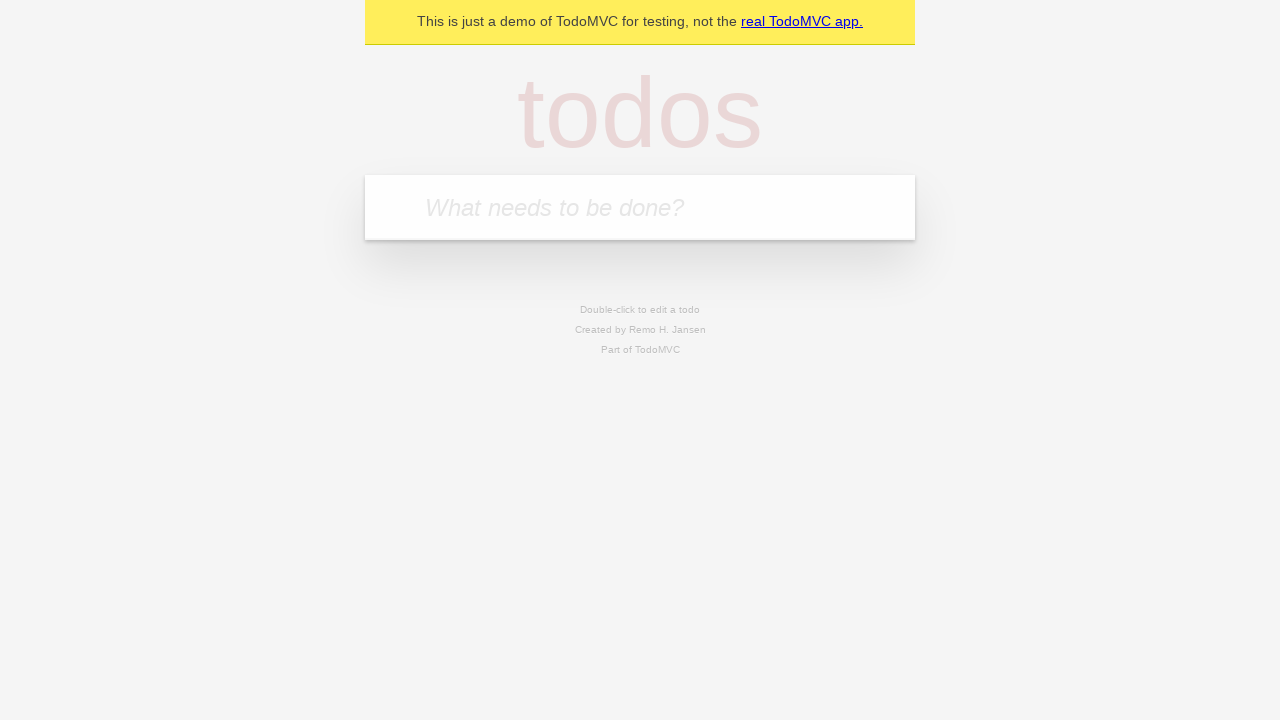

Filled todo input with 'buy some cheese' on internal:attr=[placeholder="What needs to be done?"i]
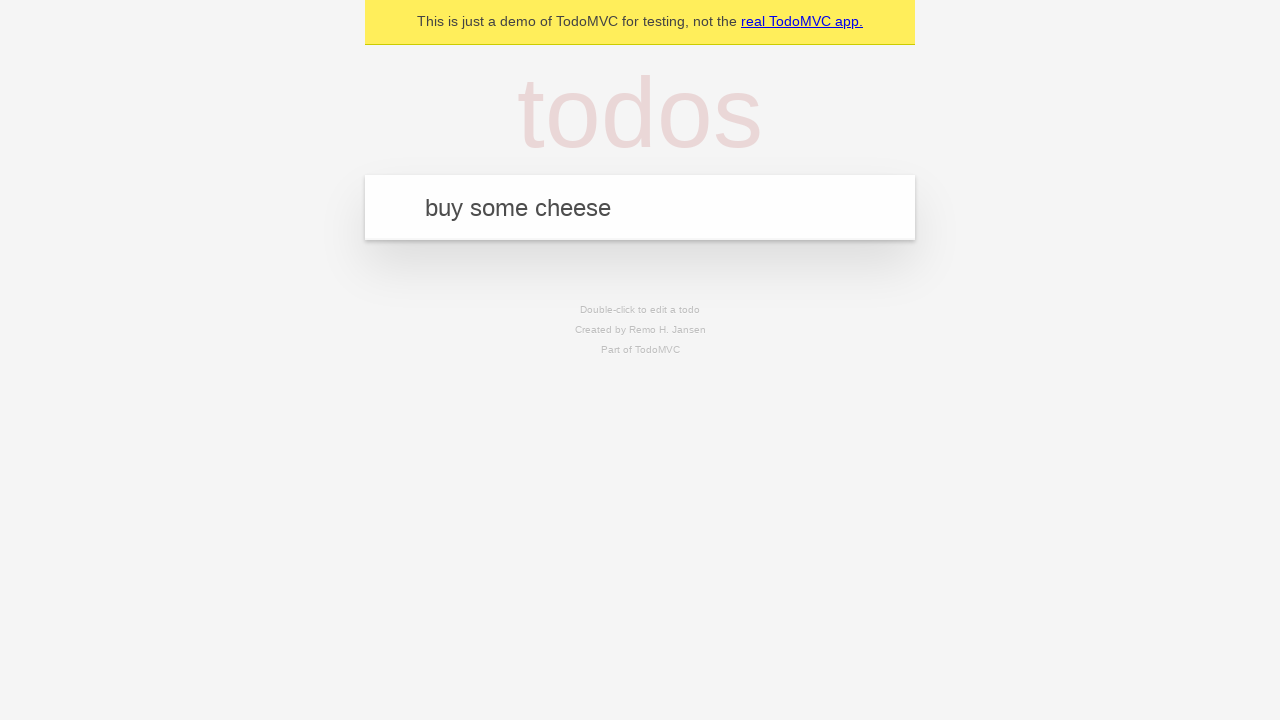

Pressed Enter to create todo item 'buy some cheese' on internal:attr=[placeholder="What needs to be done?"i]
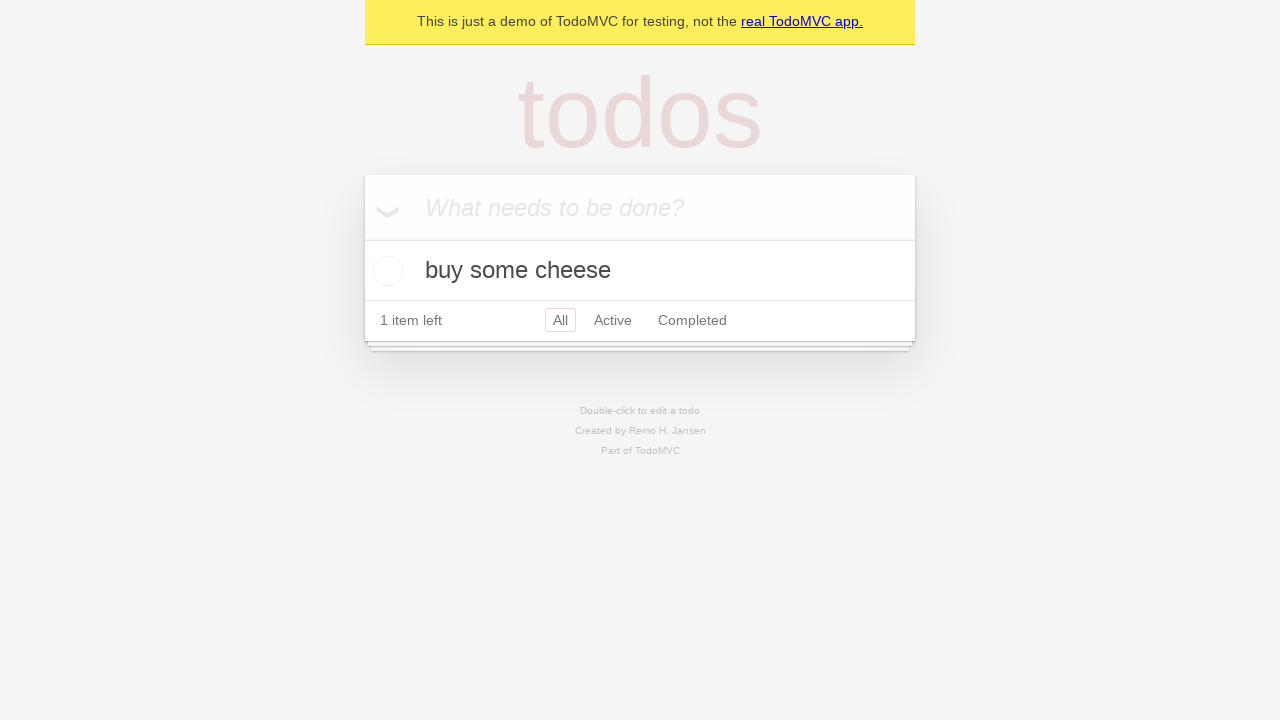

Filled todo input with 'feed the cat' on internal:attr=[placeholder="What needs to be done?"i]
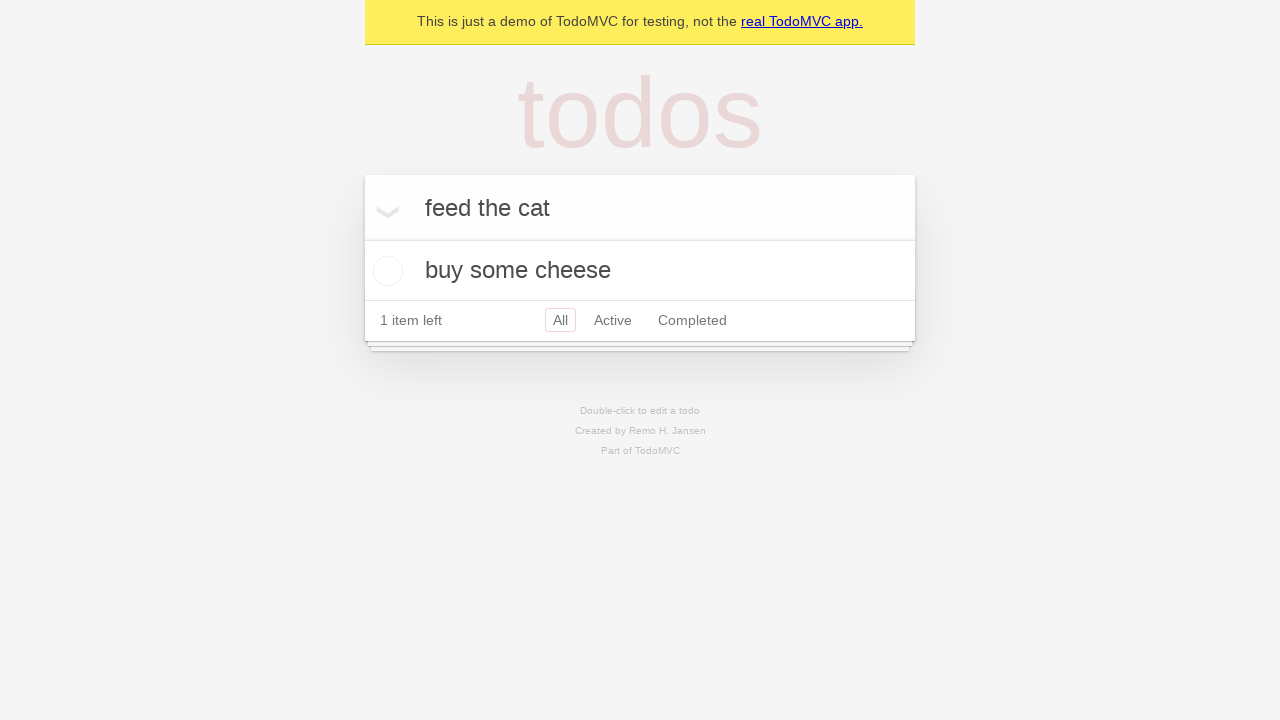

Pressed Enter to create todo item 'feed the cat' on internal:attr=[placeholder="What needs to be done?"i]
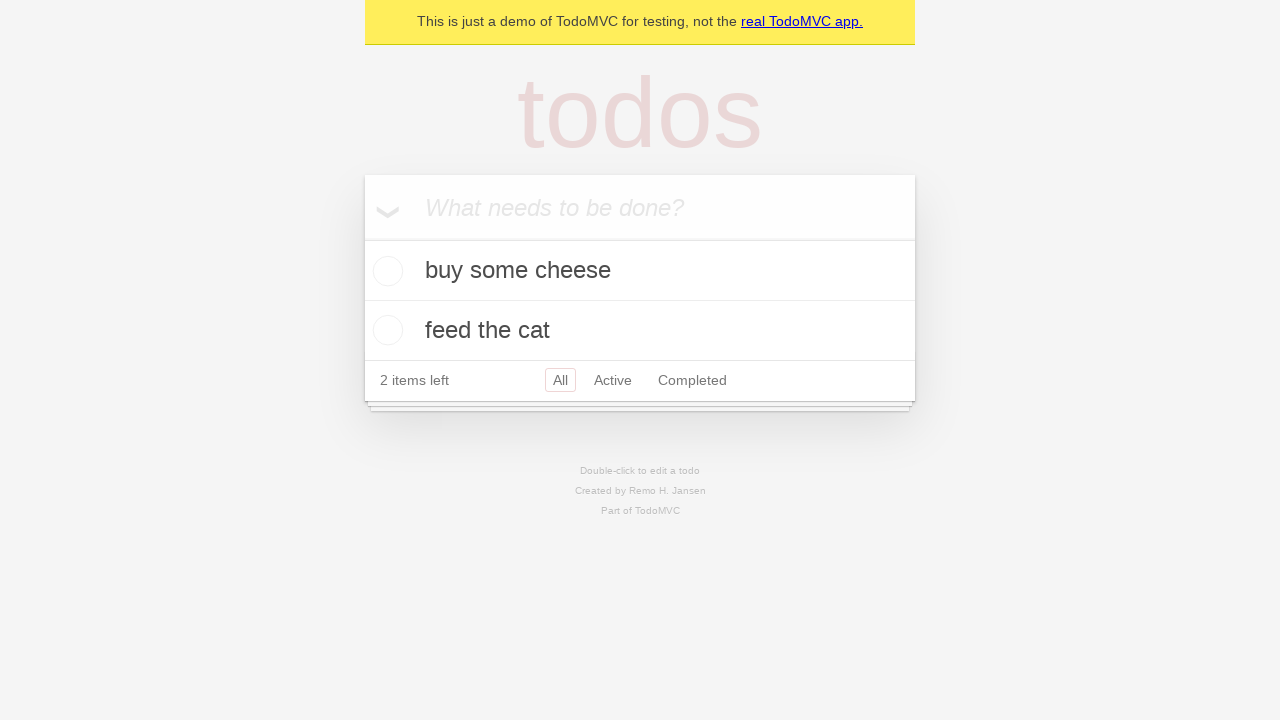

Located first todo item
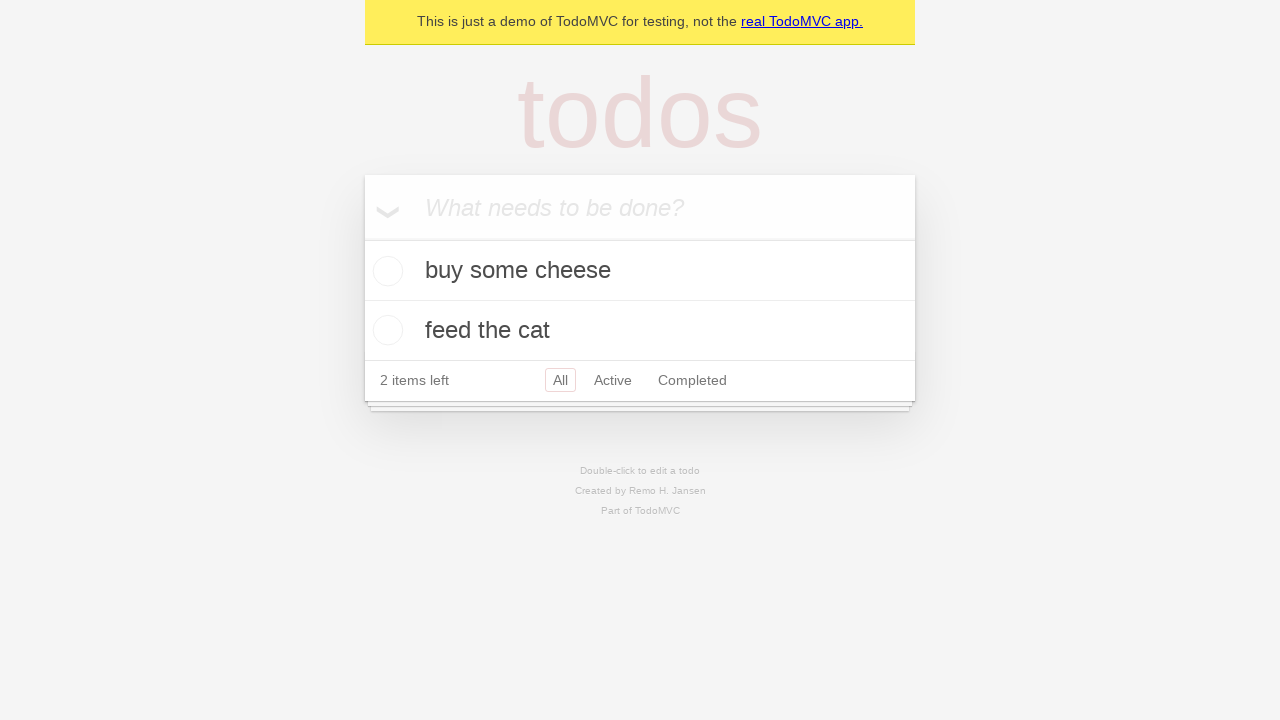

Located checkbox for first todo item
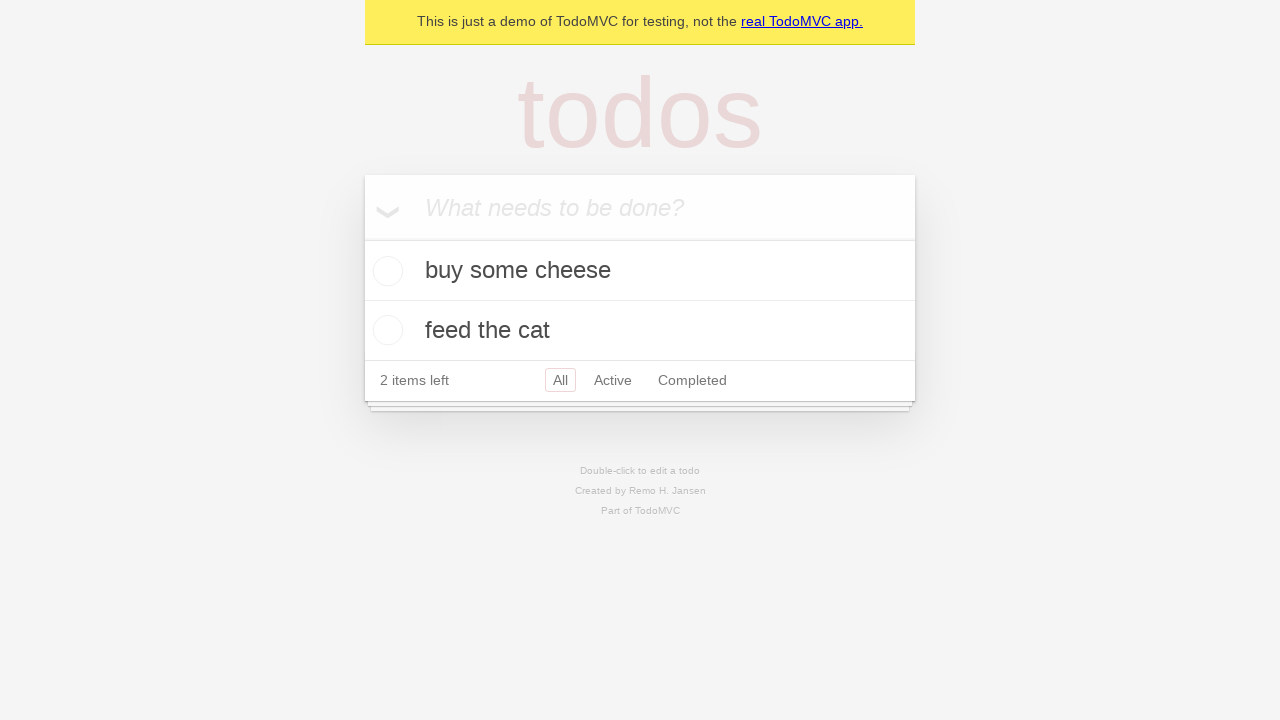

Checked the first todo item as complete at (385, 271) on internal:testid=[data-testid="todo-item"s] >> nth=0 >> internal:role=checkbox
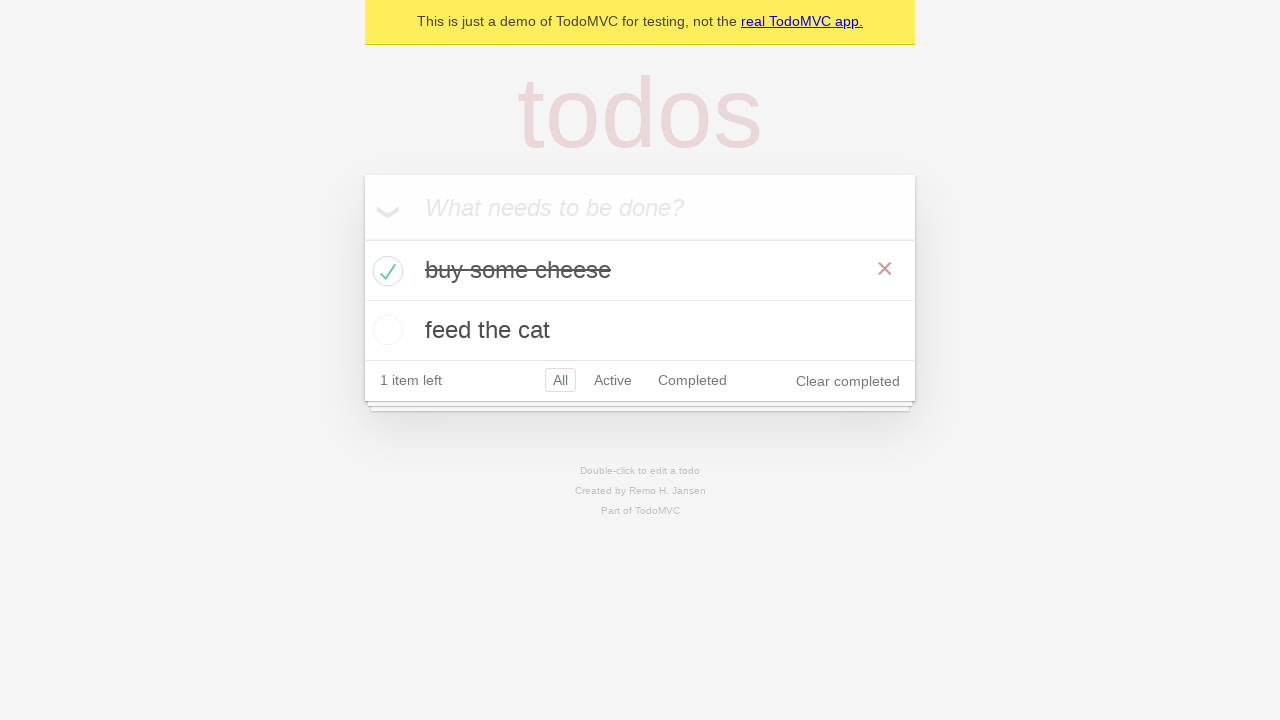

Unchecked the first todo item to mark it incomplete at (385, 271) on internal:testid=[data-testid="todo-item"s] >> nth=0 >> internal:role=checkbox
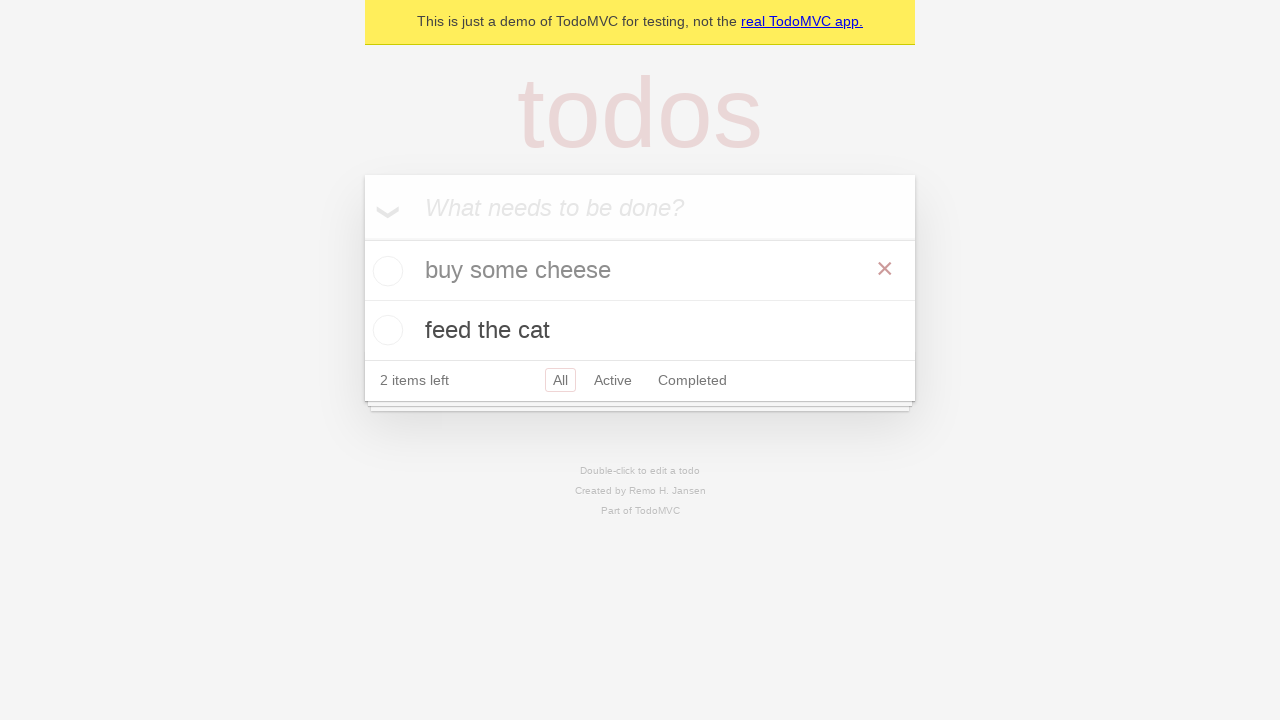

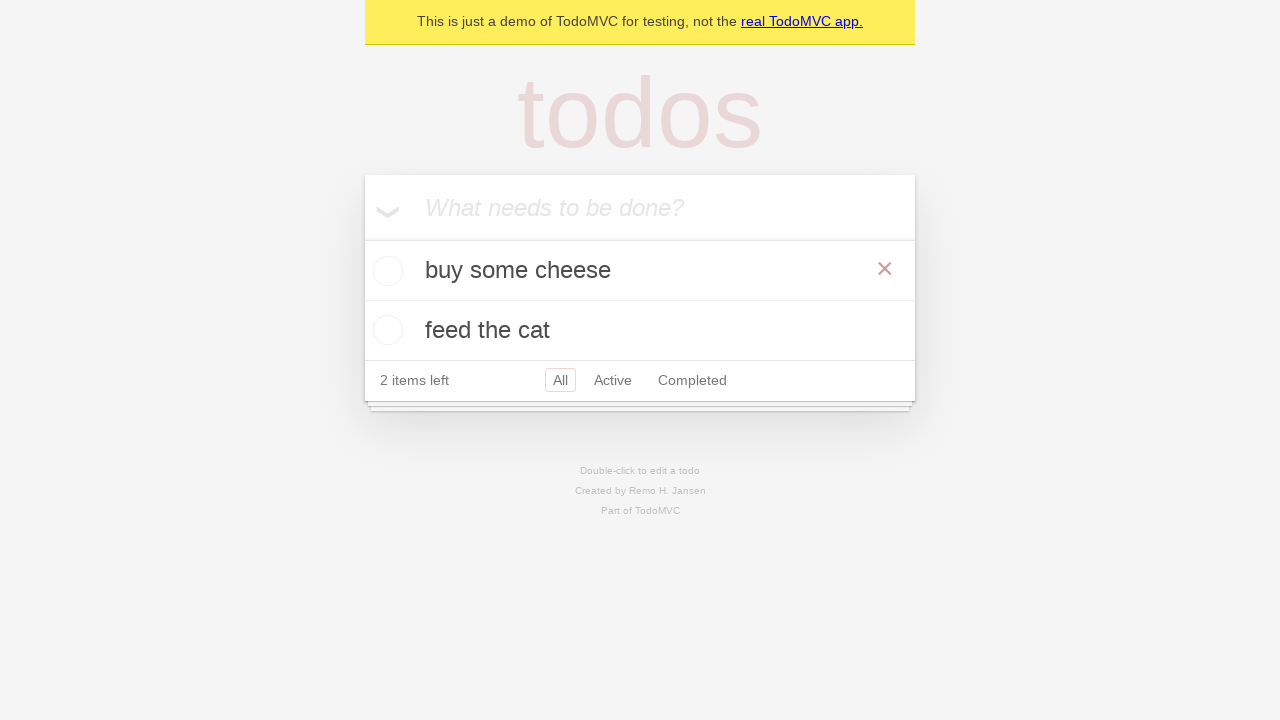